Tests click and hold then move to element and release mouse button for drag operation

Starting URL: https://crossbrowsertesting.github.io/drag-and-drop

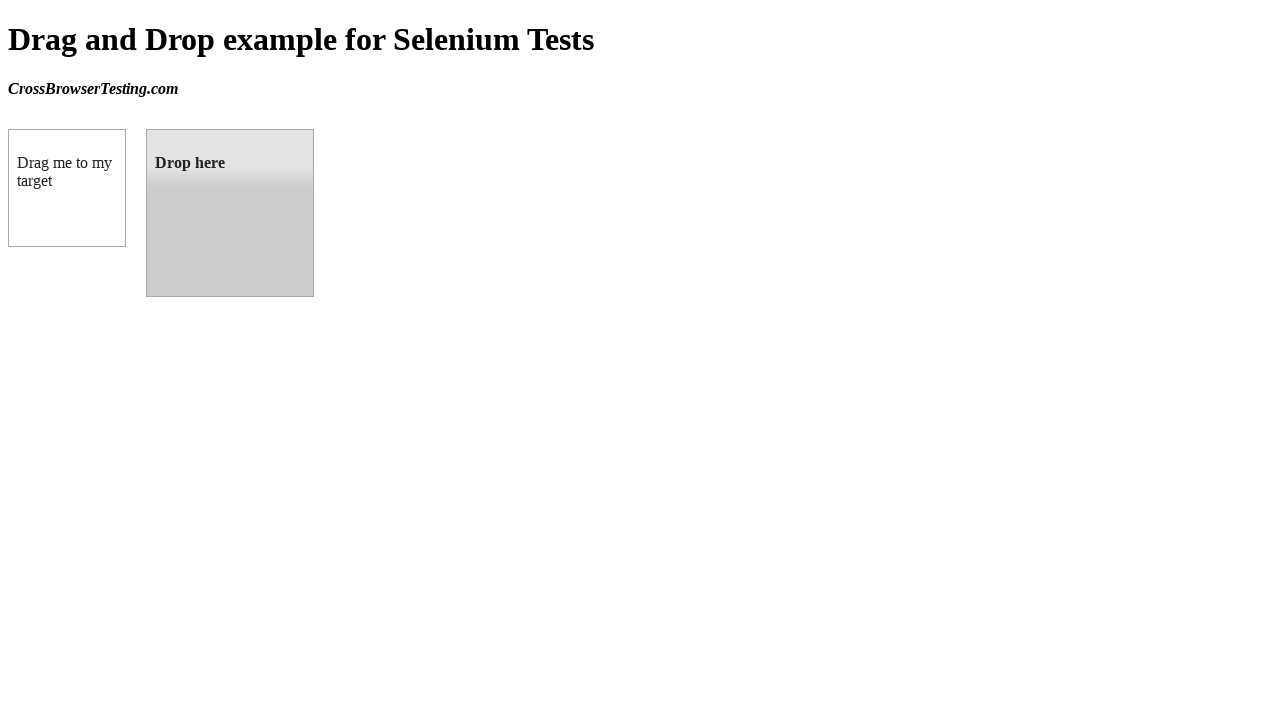

Located draggable element (box A)
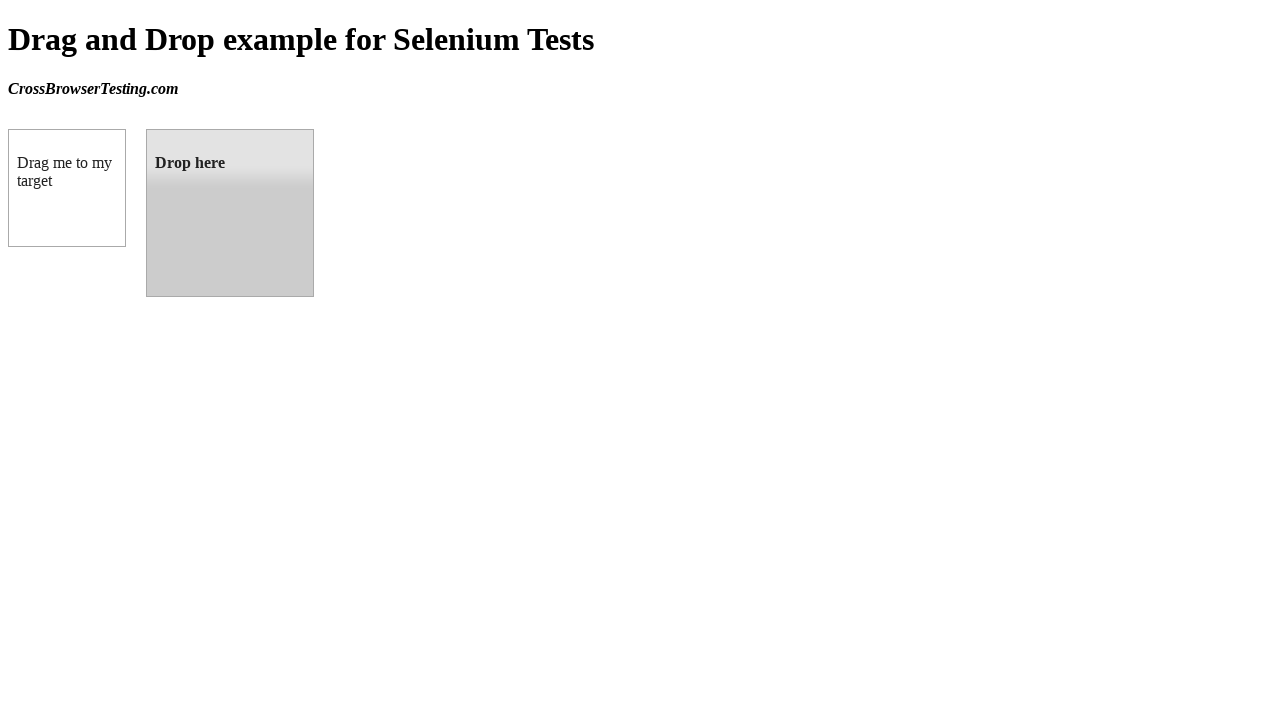

Located droppable element (box B)
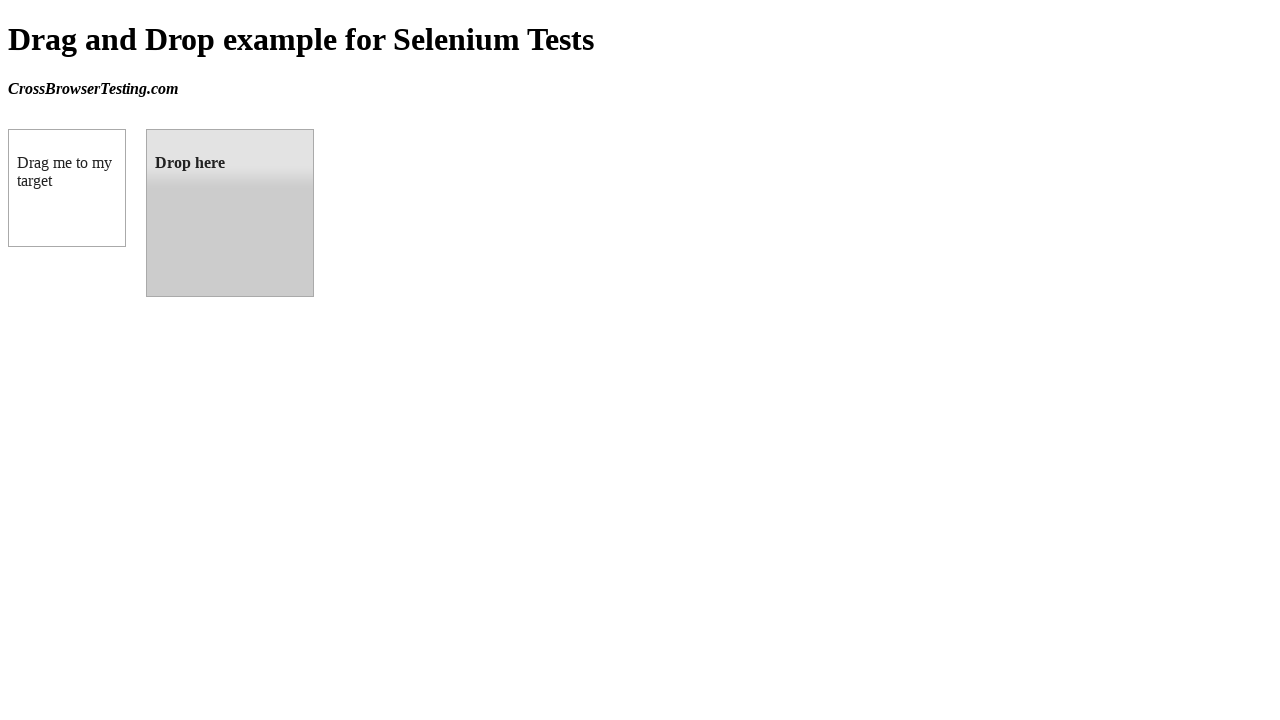

Retrieved bounding box for source element
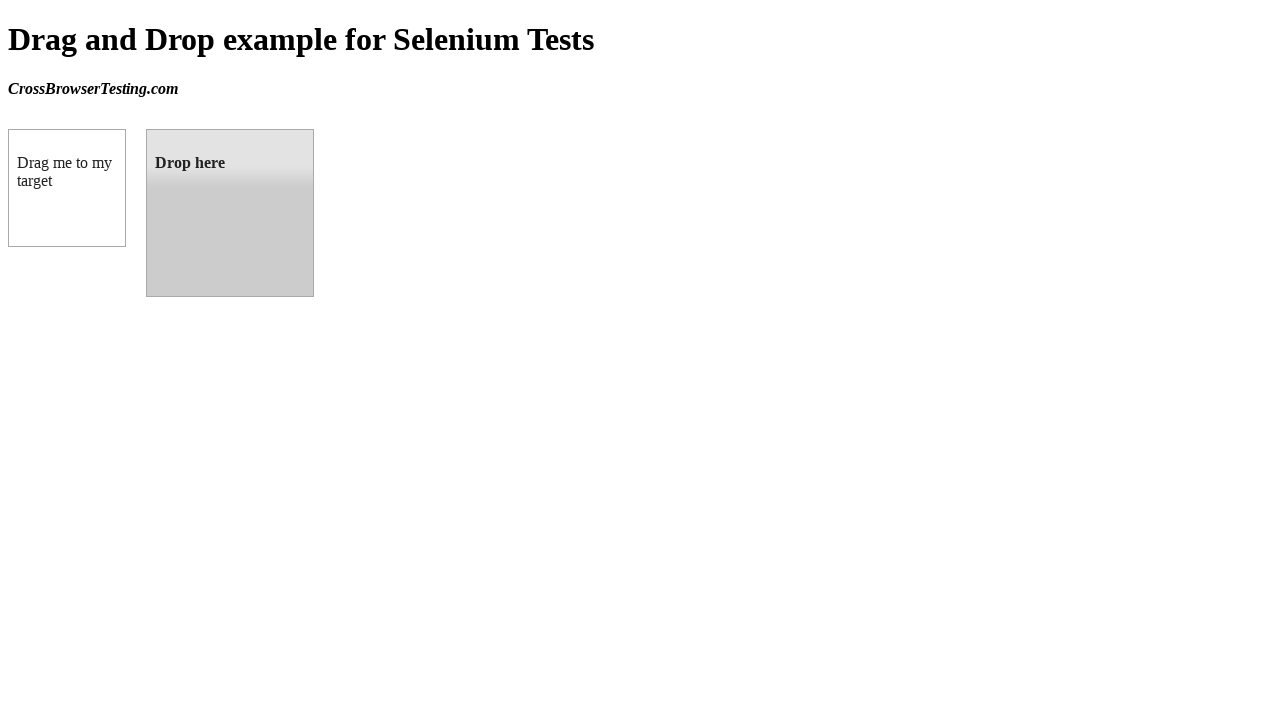

Retrieved bounding box for target element
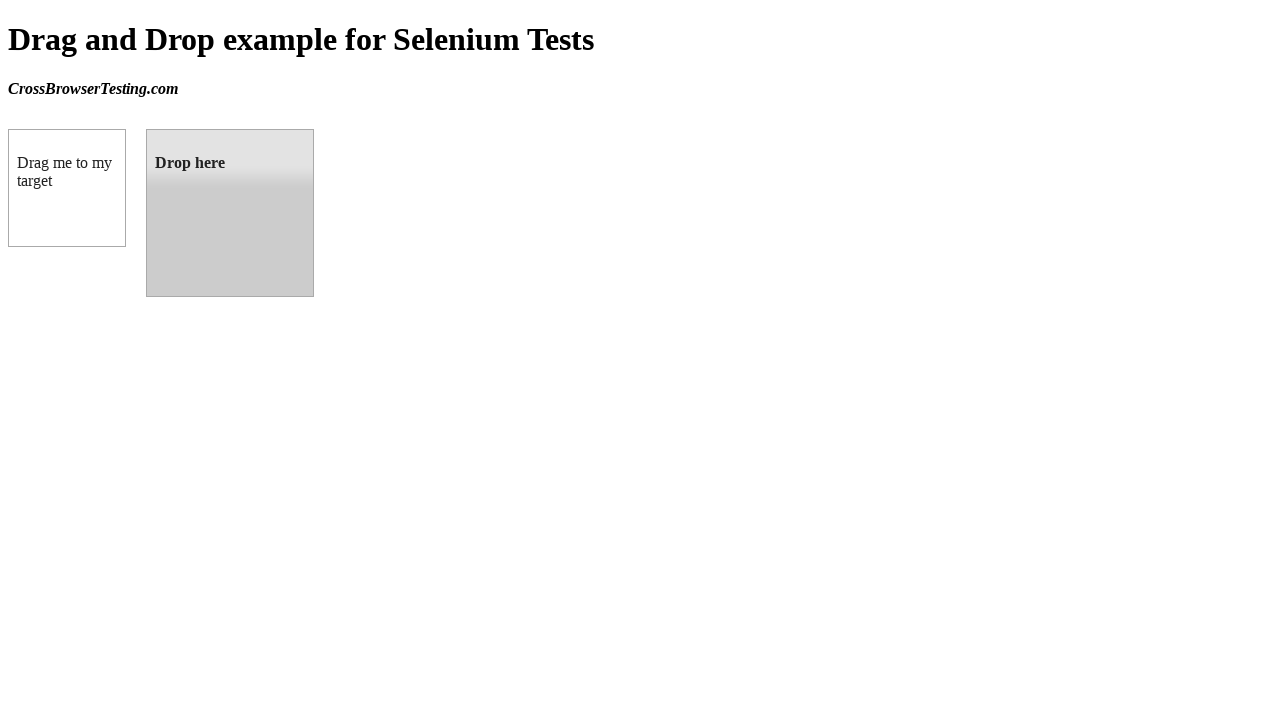

Moved mouse to center of source element at (67, 188)
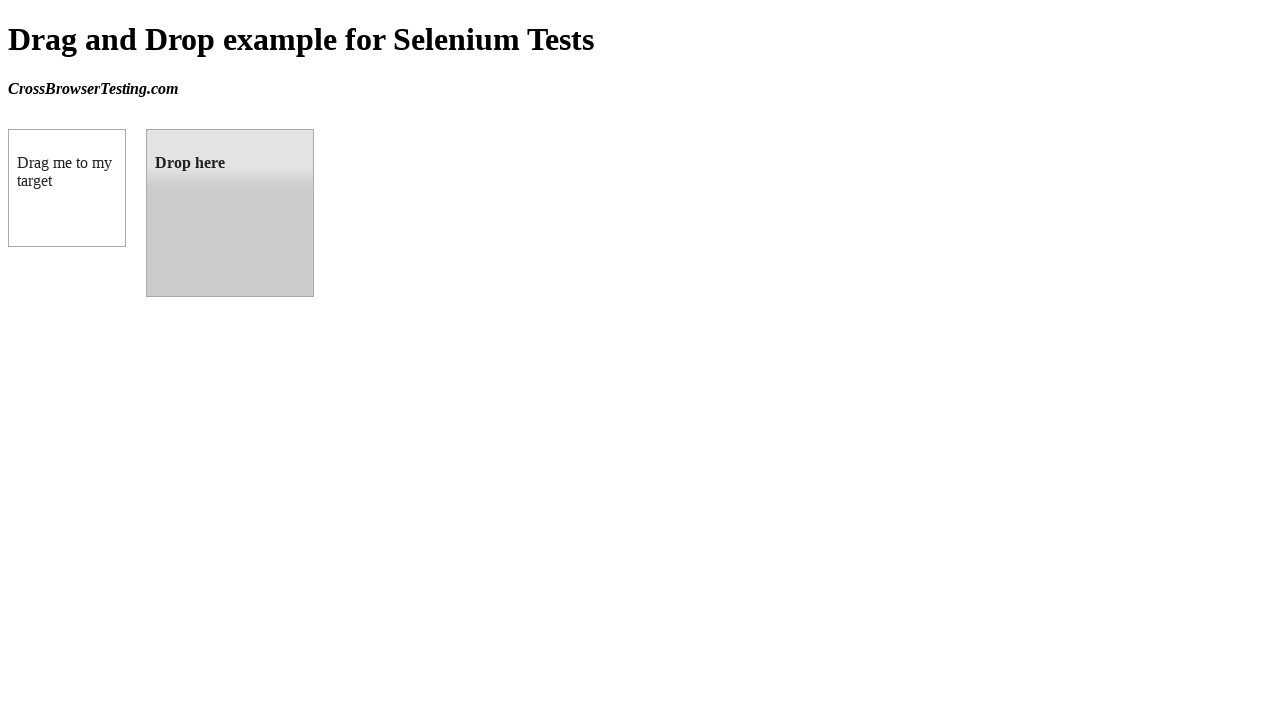

Pressed mouse button down on source element at (67, 188)
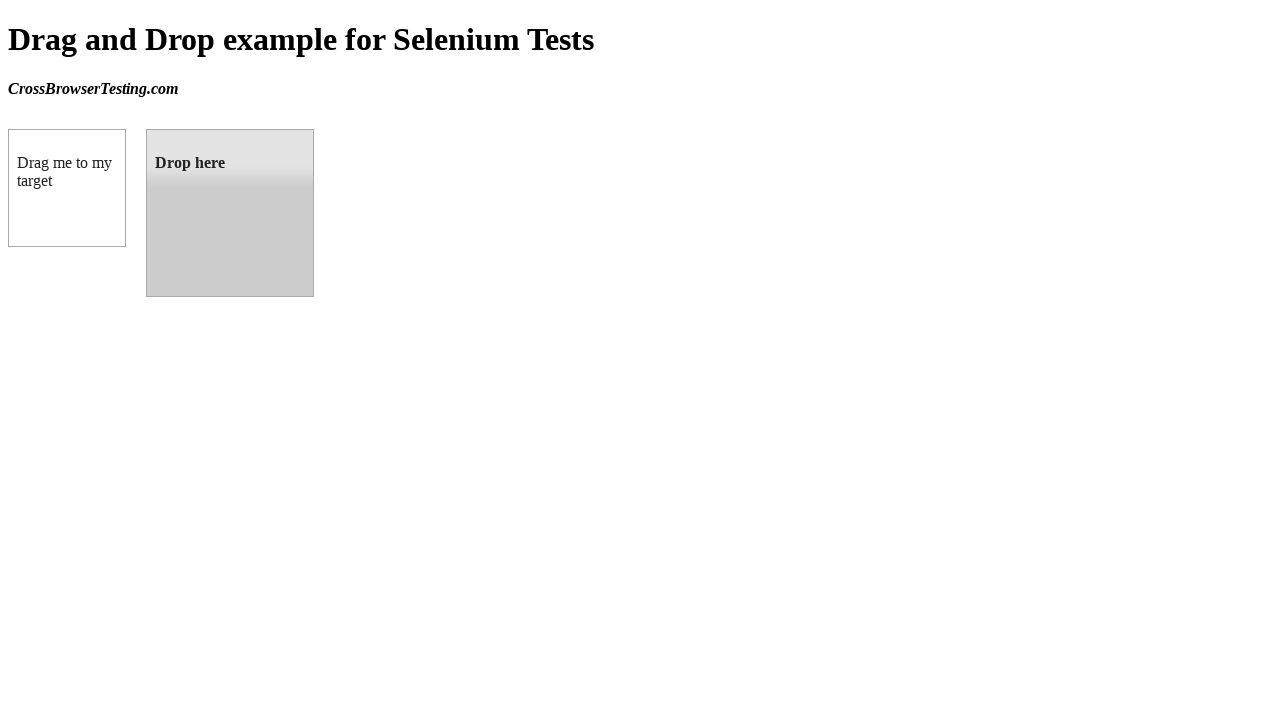

Moved mouse to center of target element while holding button at (230, 213)
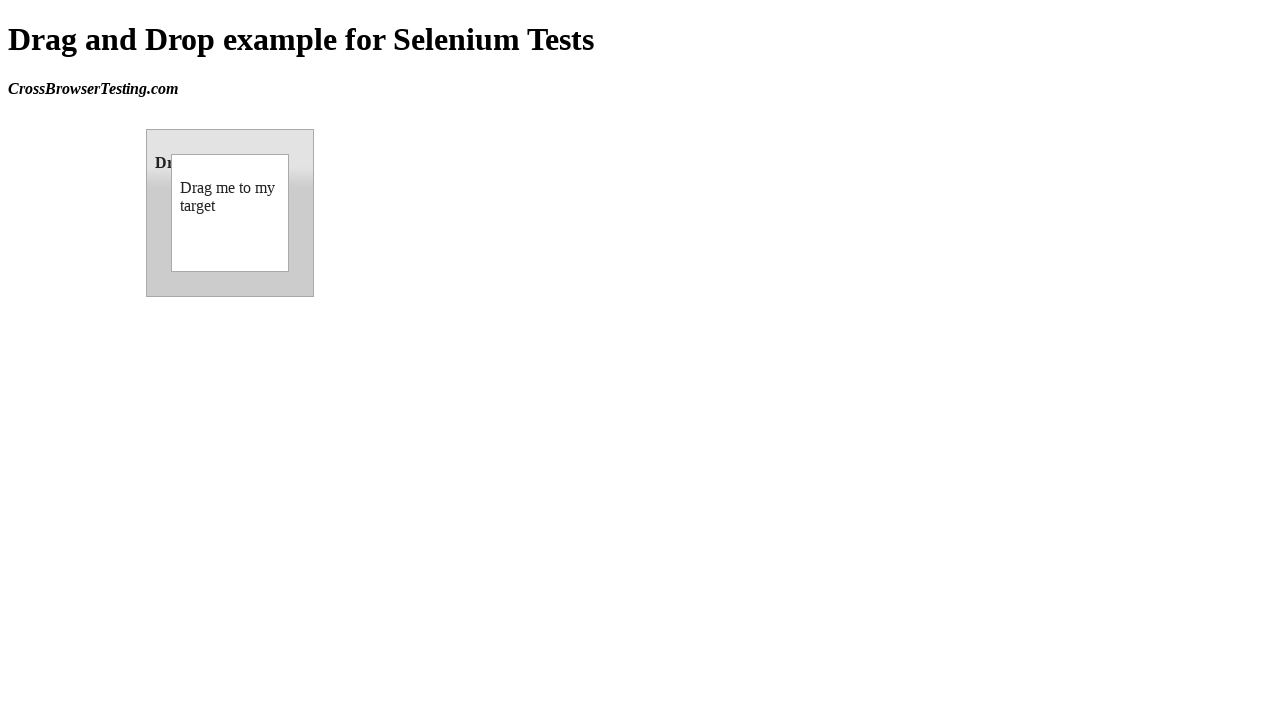

Released mouse button on target element completing drag operation at (230, 213)
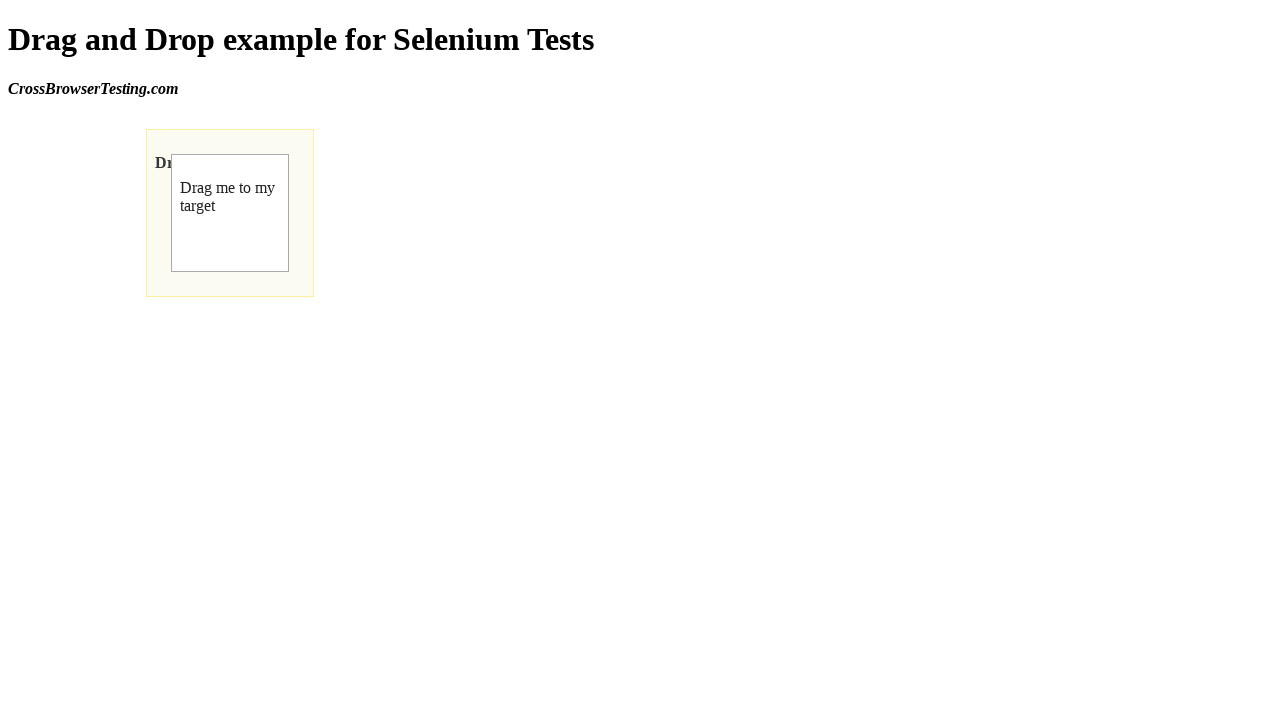

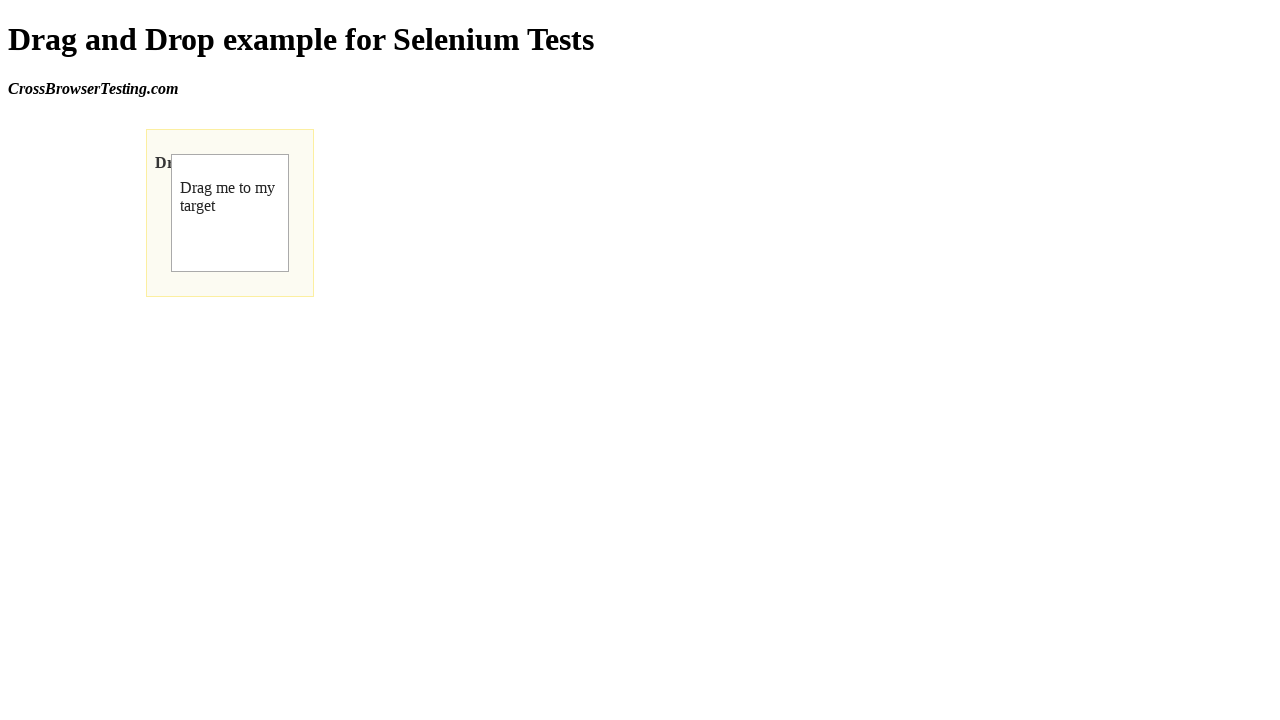